Navigates to the Notes React Application and verifies the page title matches the expected value

Starting URL: https://practice.expandtesting.com/notes/app/

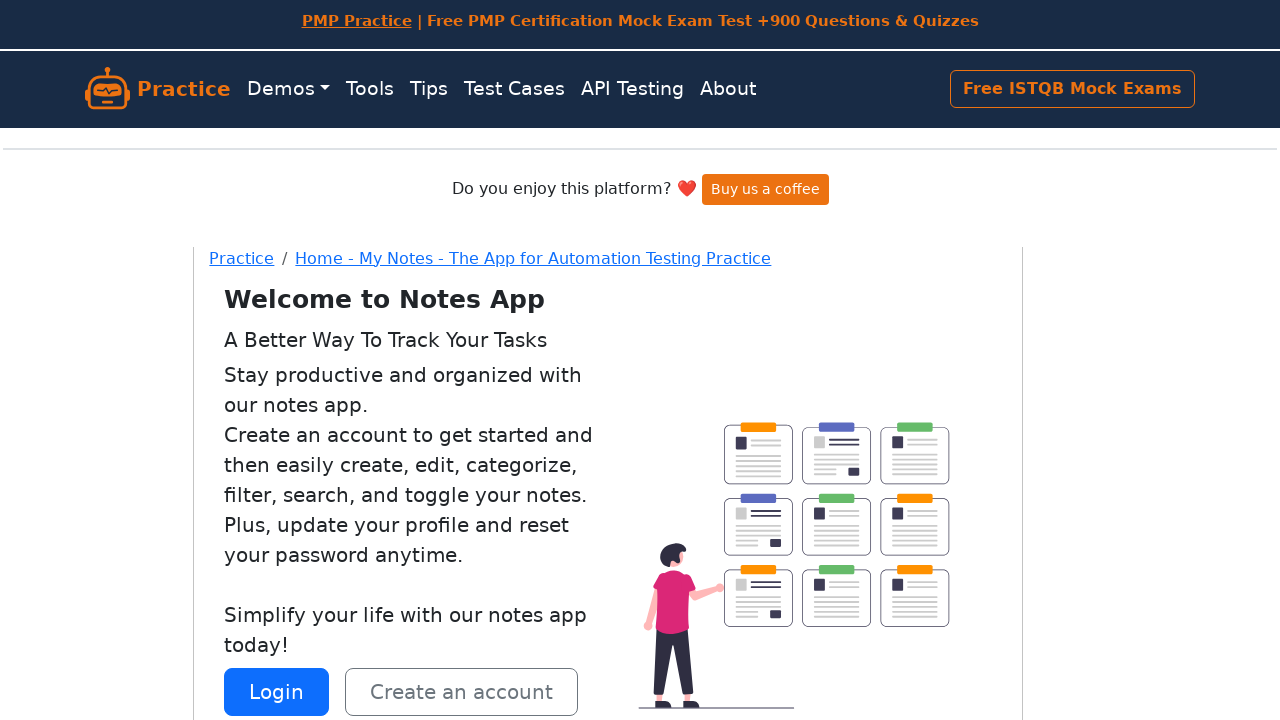

Navigated to Notes React Application URL
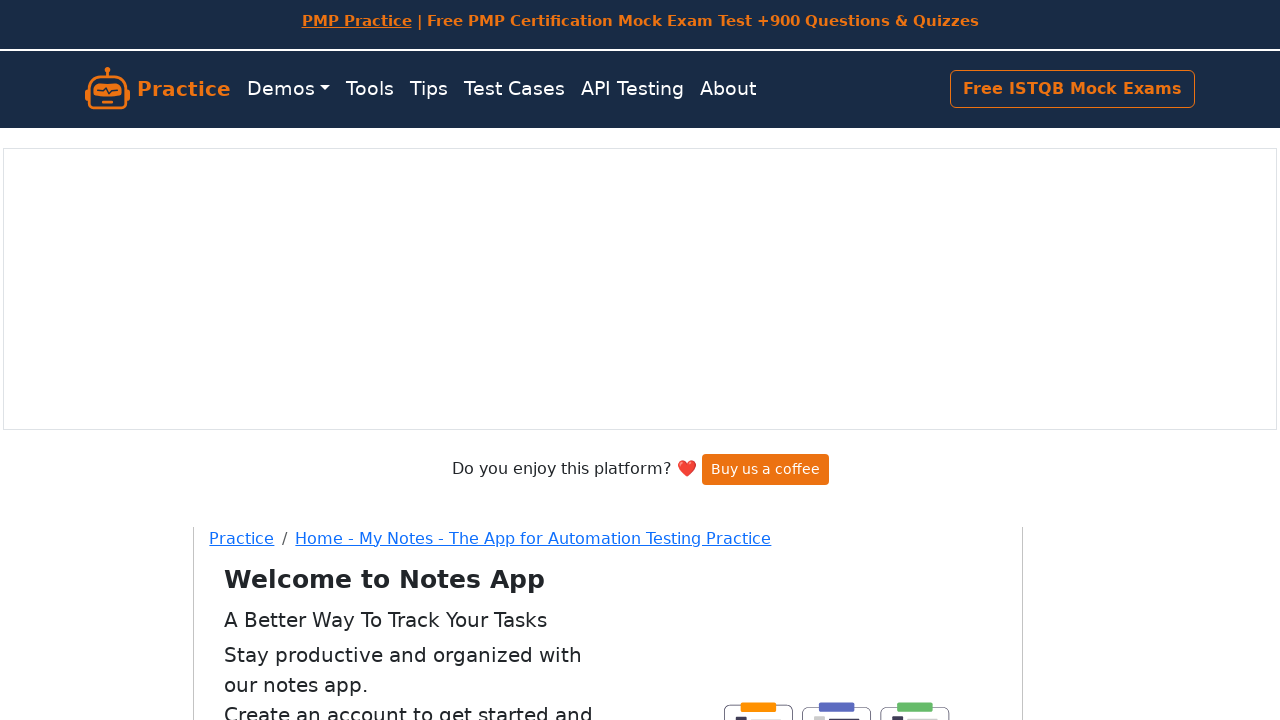

Verified page title matches expected value: 'Notes React Application for Automation Testing Practice'
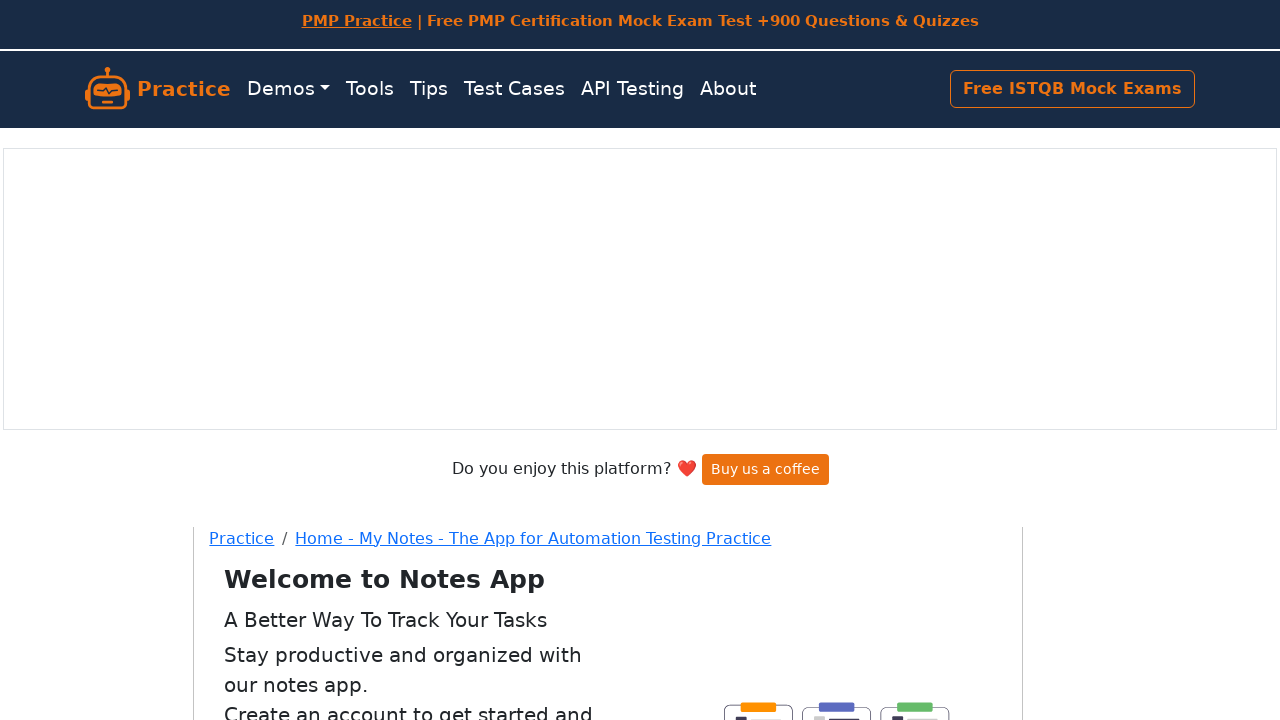

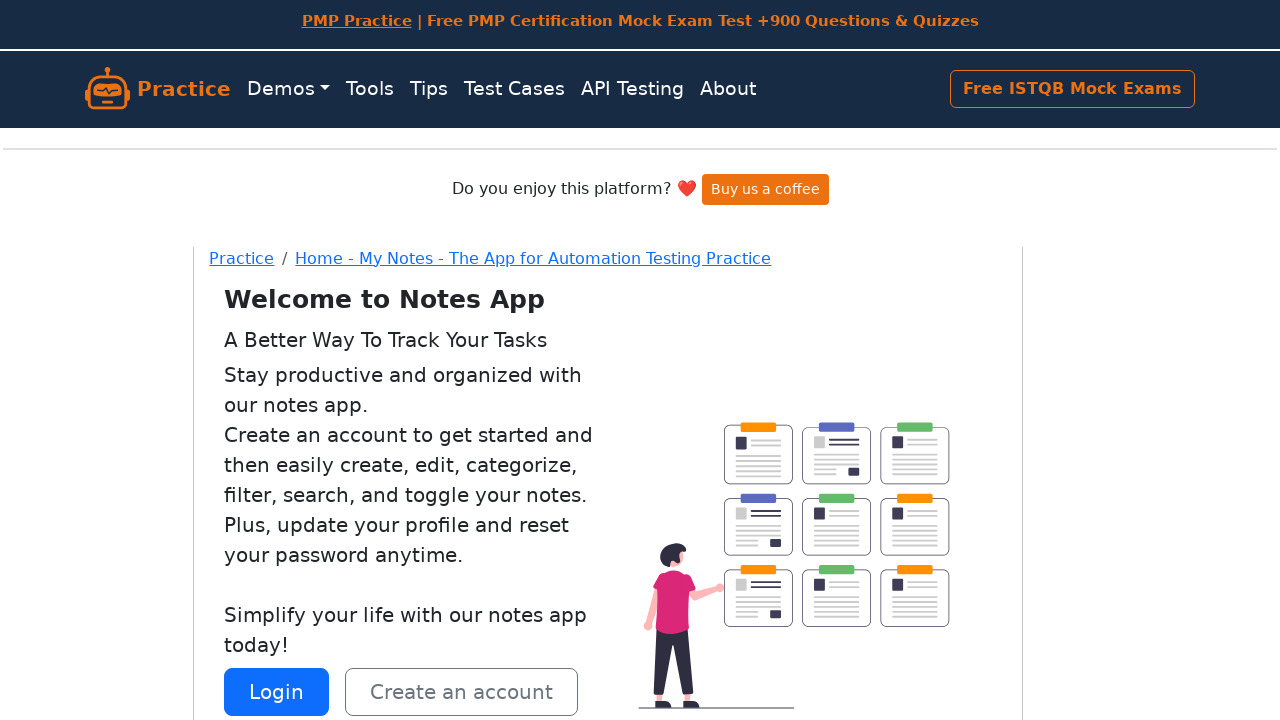